Demonstrates various Selenium locator strategies (ID, name, className, CSS selectors, linkText, XPath) by filling and clearing form fields, clicking links, and verifying element properties on a contact form website.

Starting URL: https://www.mycontactform.com/

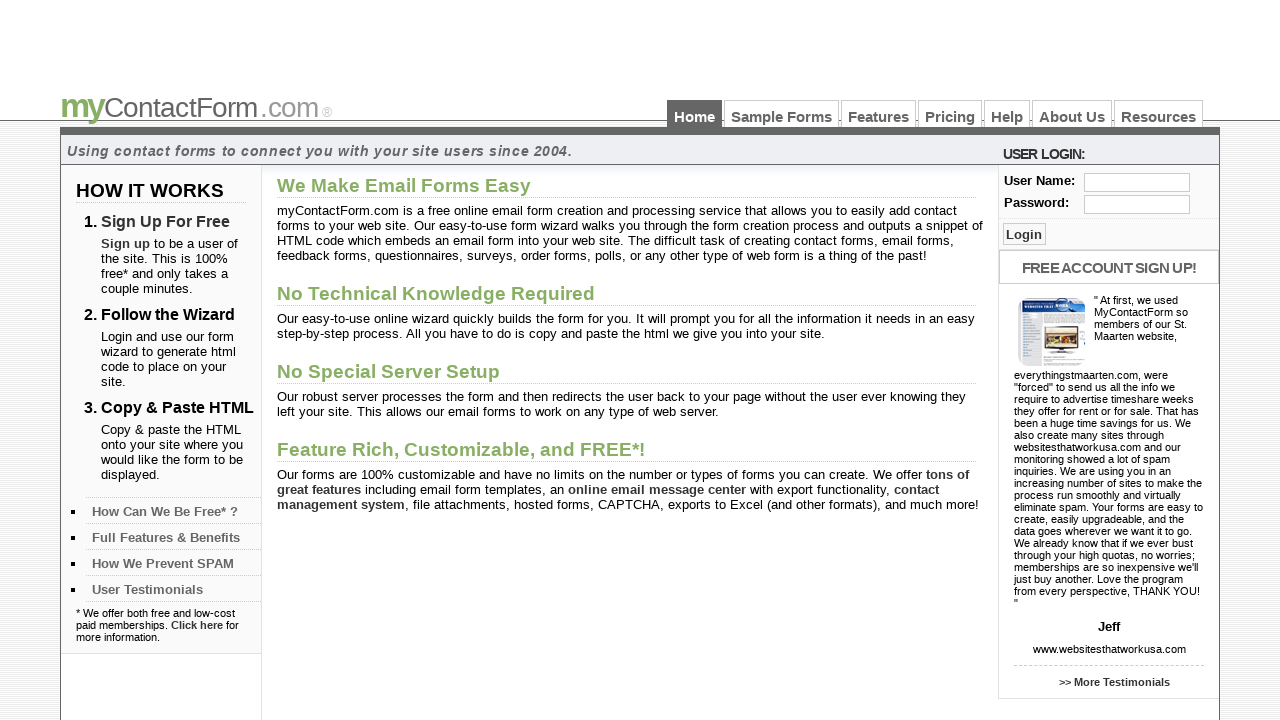

Filled username field with 'harsh' using ID locator on #user
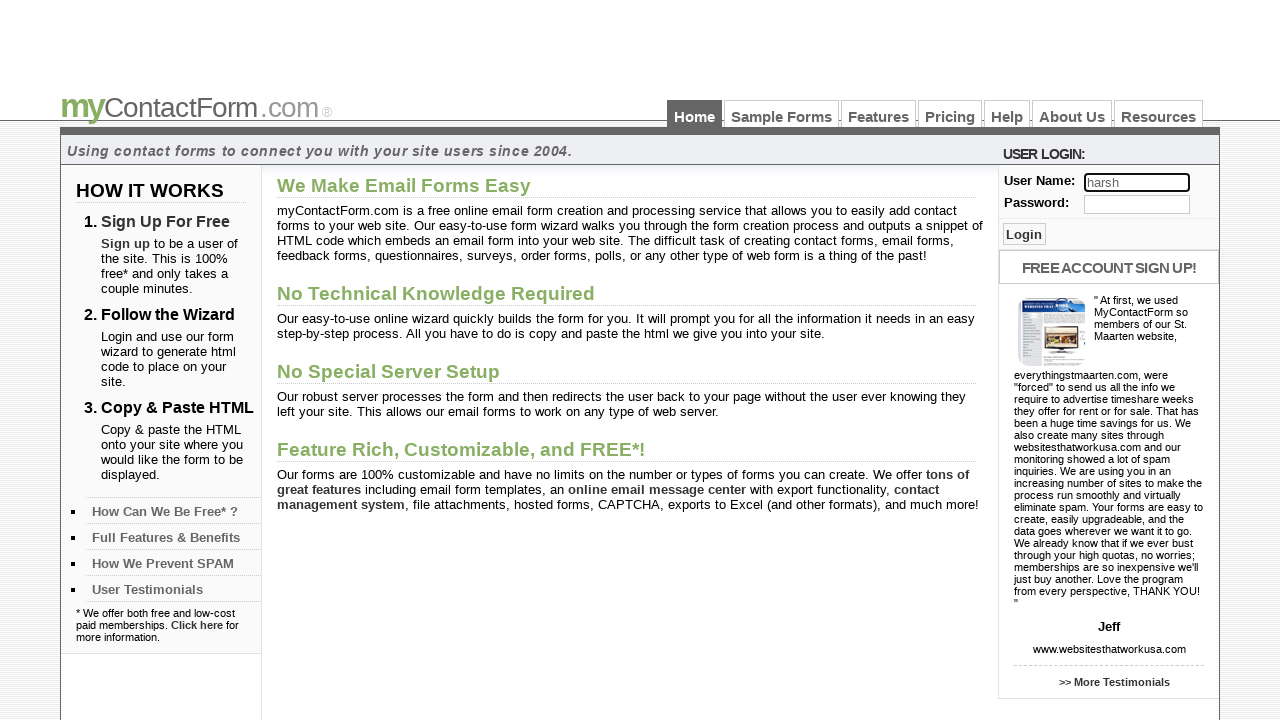

Cleared username field using ID locator on #user
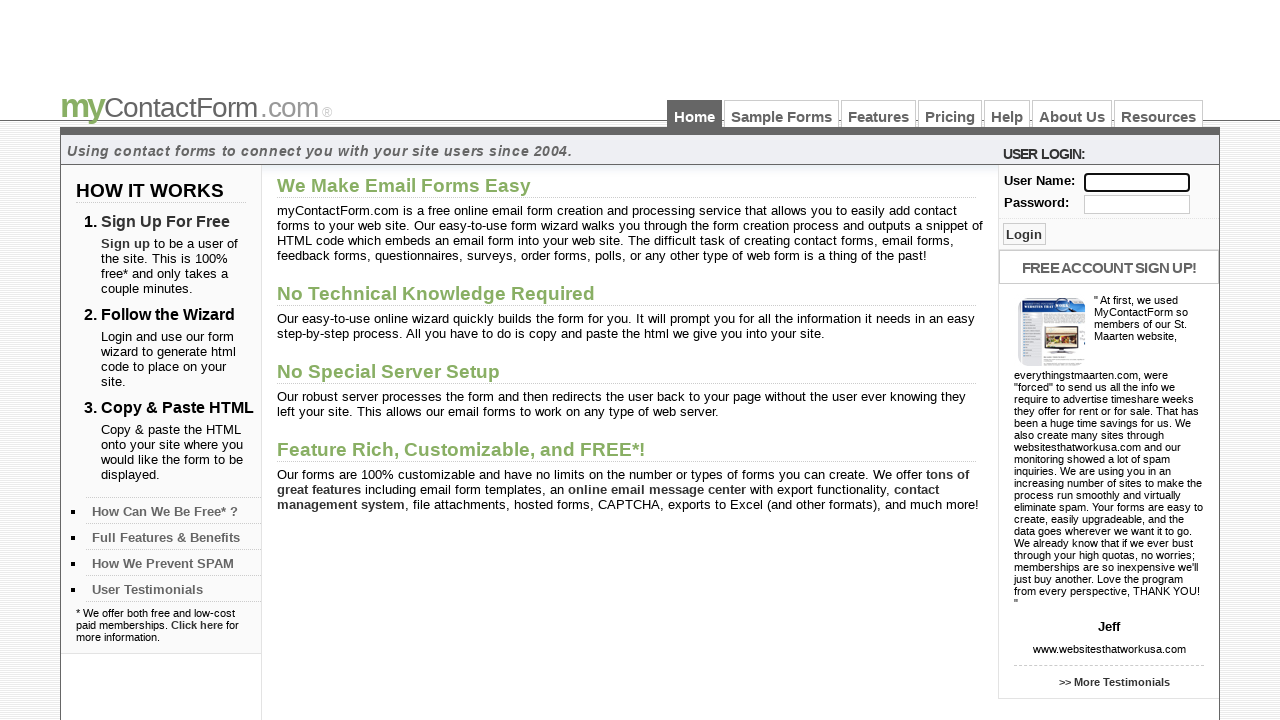

Filled password field with 'password1234' using name locator on input[name='pass']
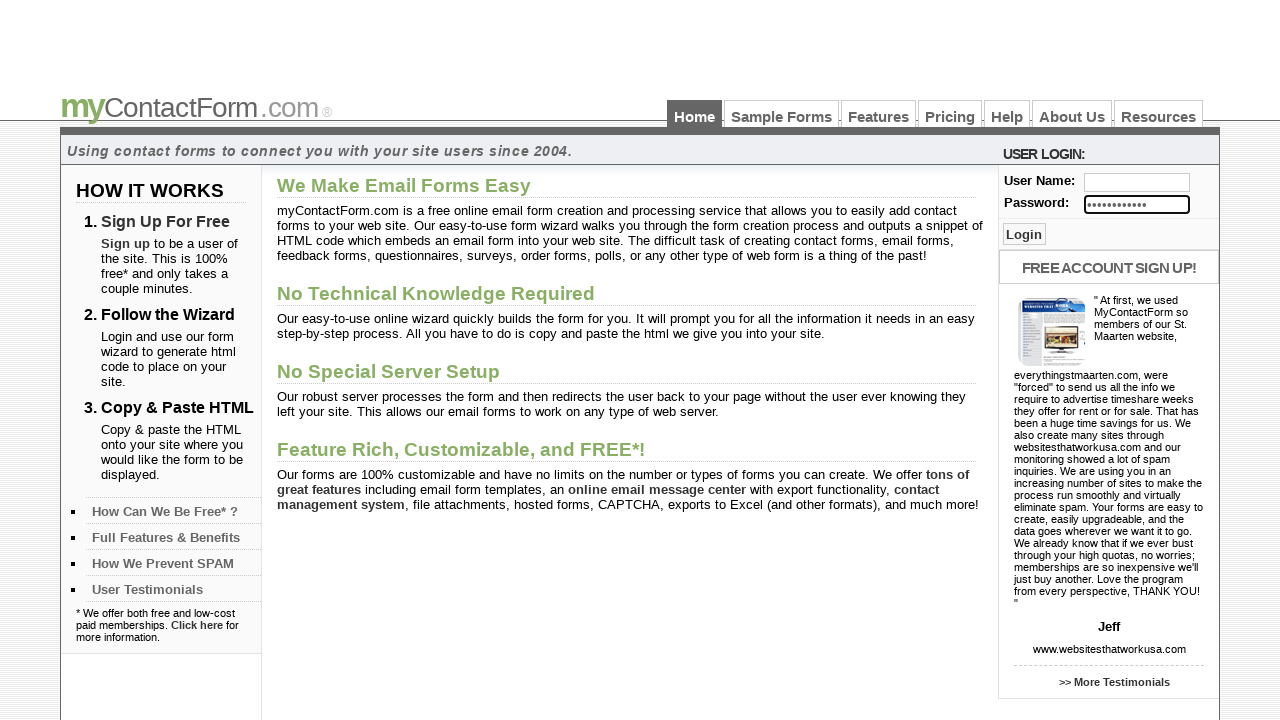

Cleared password field using name locator on input[name='pass']
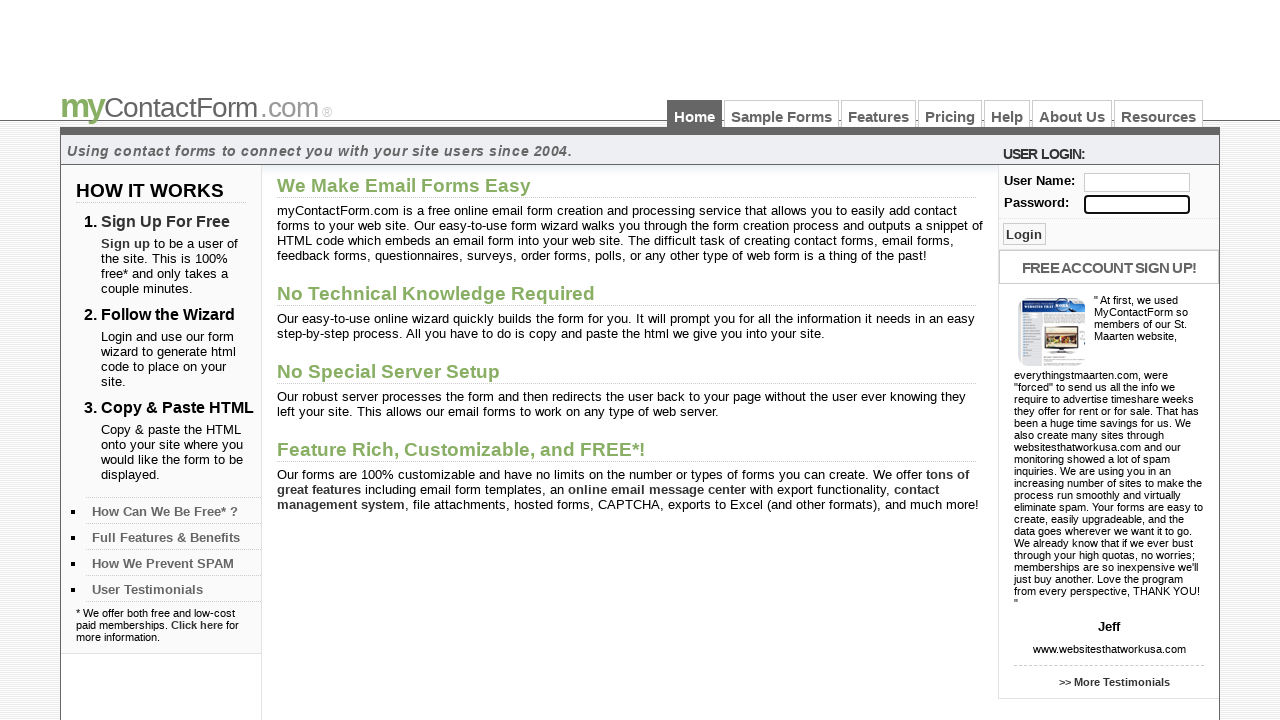

Filled field with 'navjot' using className locator on .txt_log
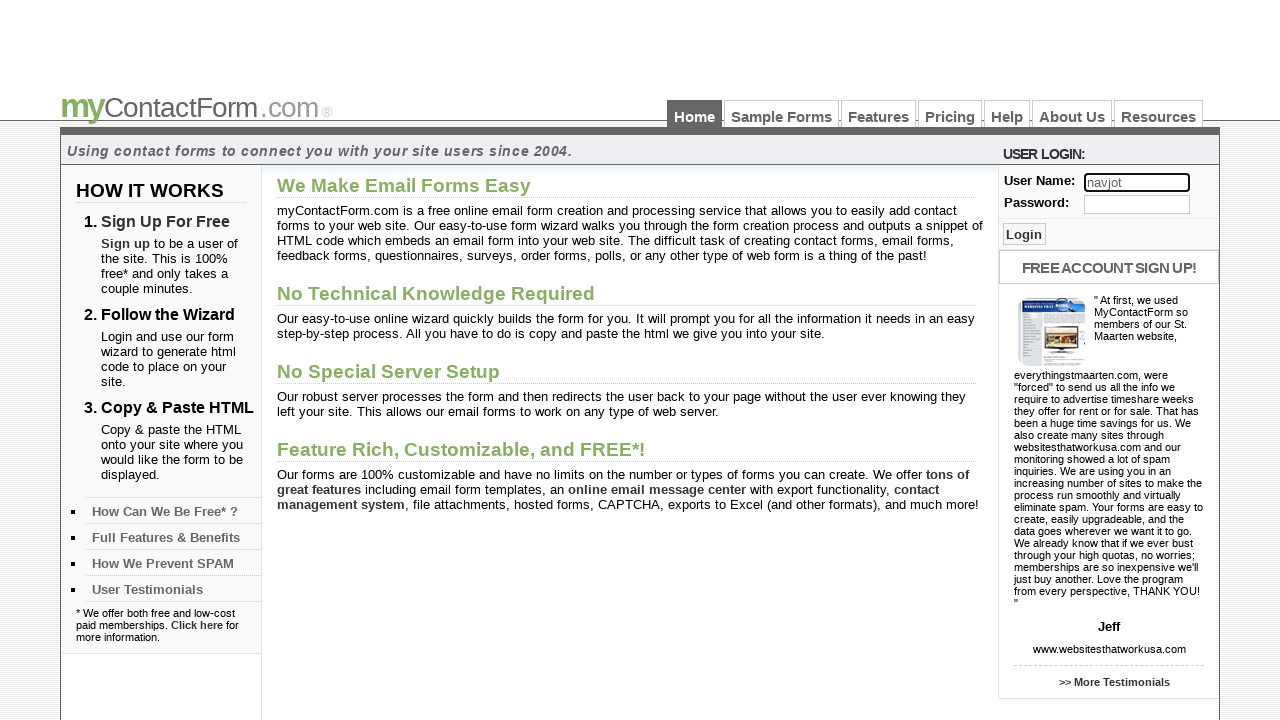

Cleared field using className locator on .txt_log
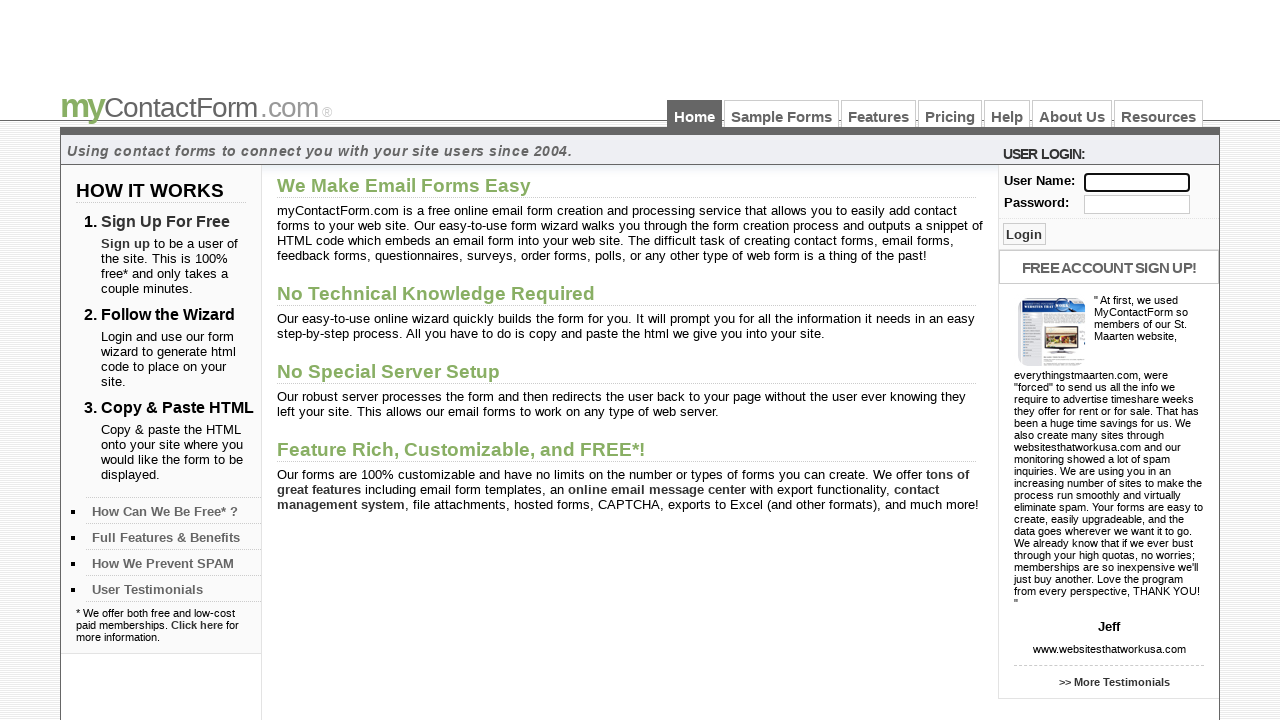

Filled username field with 'deep' using CSS selector on input[id='user']
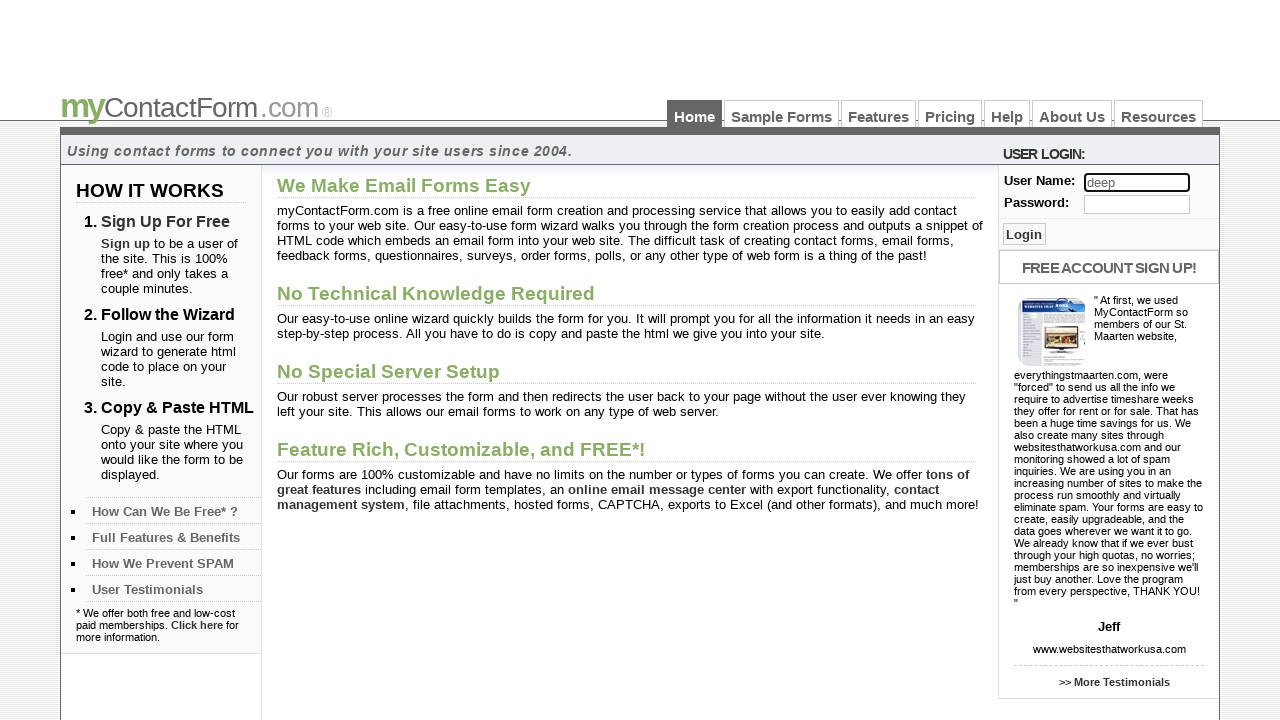

Cleared username field using CSS selector on input[id='user']
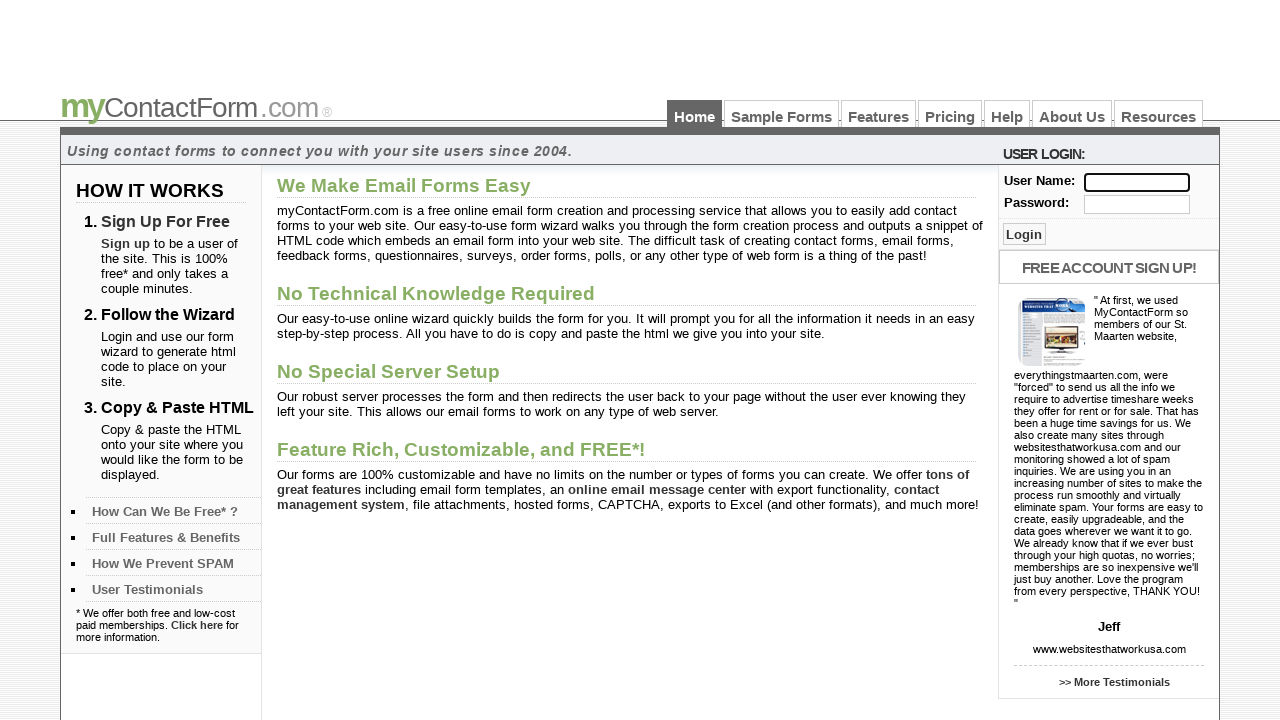

Filled field with 'rajveer' using CSS starts-with attribute selector on input[id^='use']
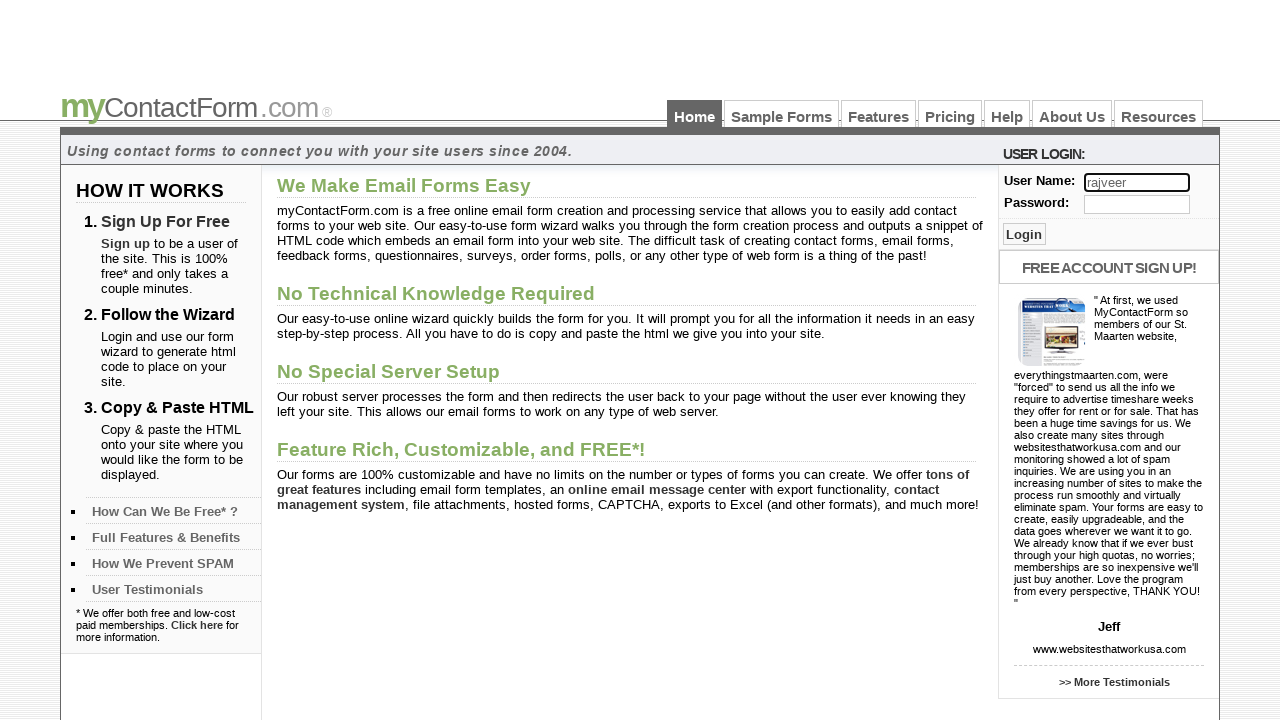

Cleared field using CSS starts-with attribute selector on input[id^='use']
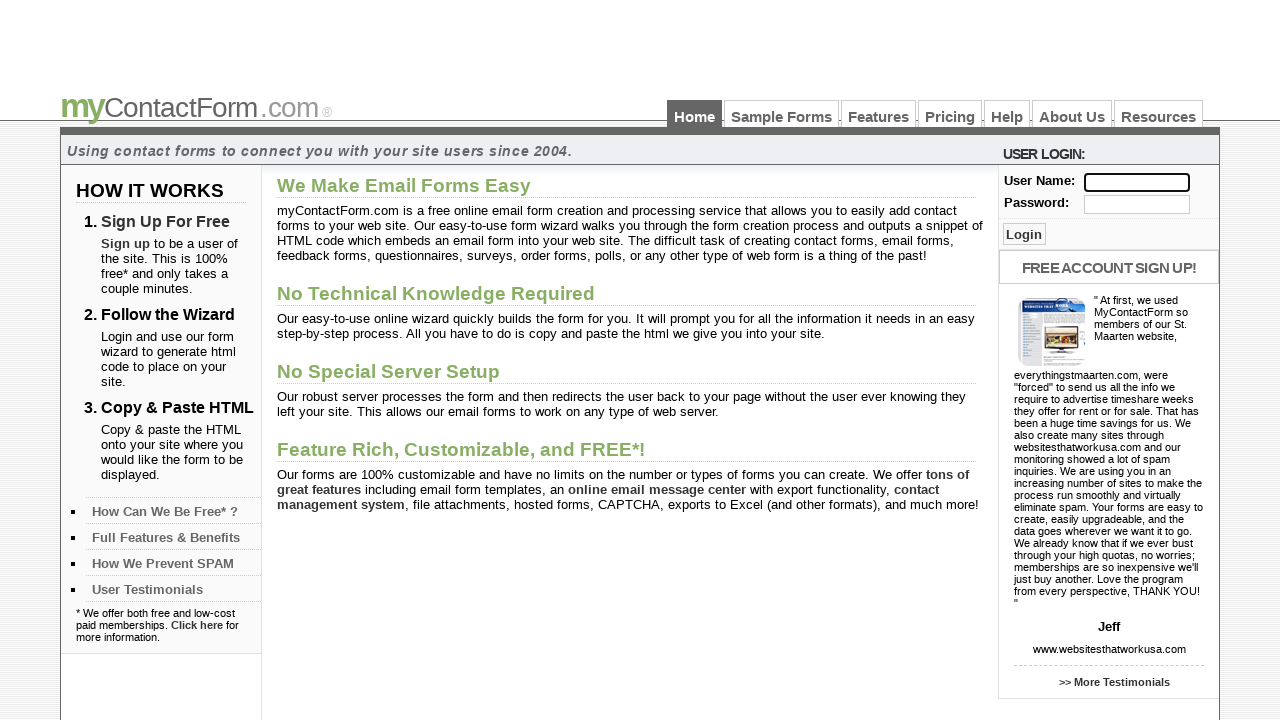

Filled field with 'hardeep' using CSS ends-with attribute selector on input[id$='ser']
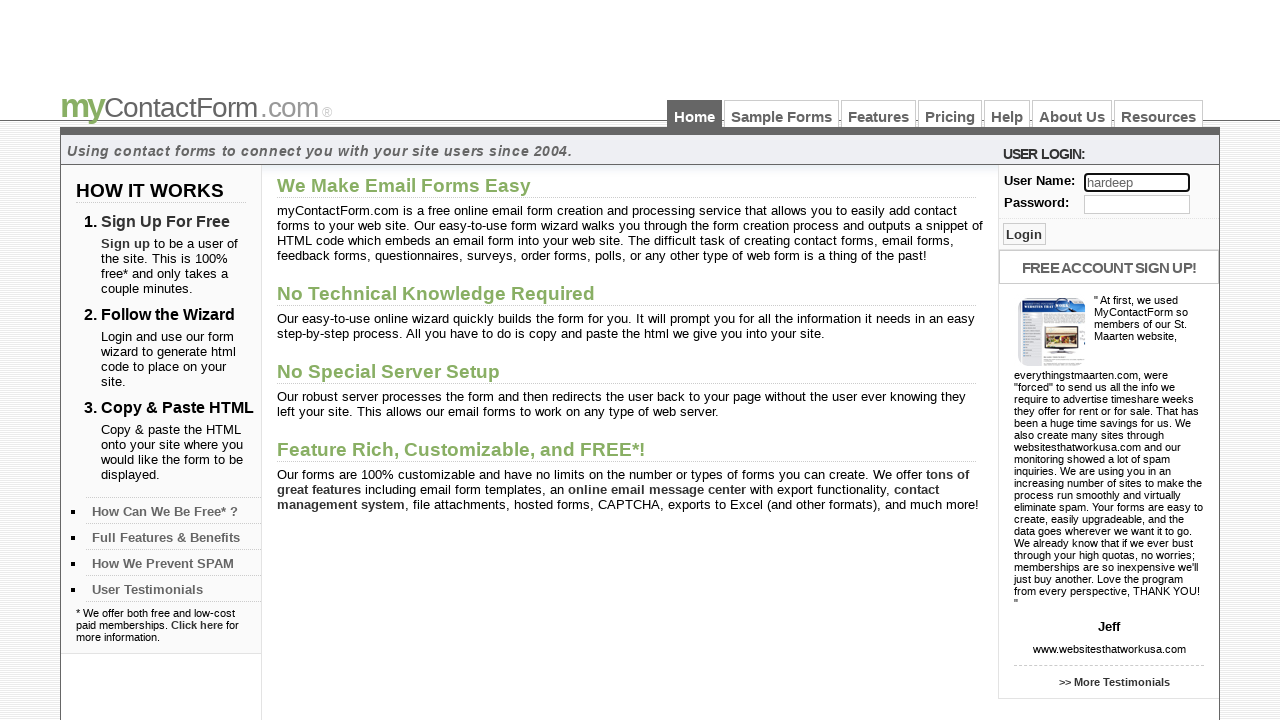

Cleared field using CSS ends-with attribute selector on input[id$='ser']
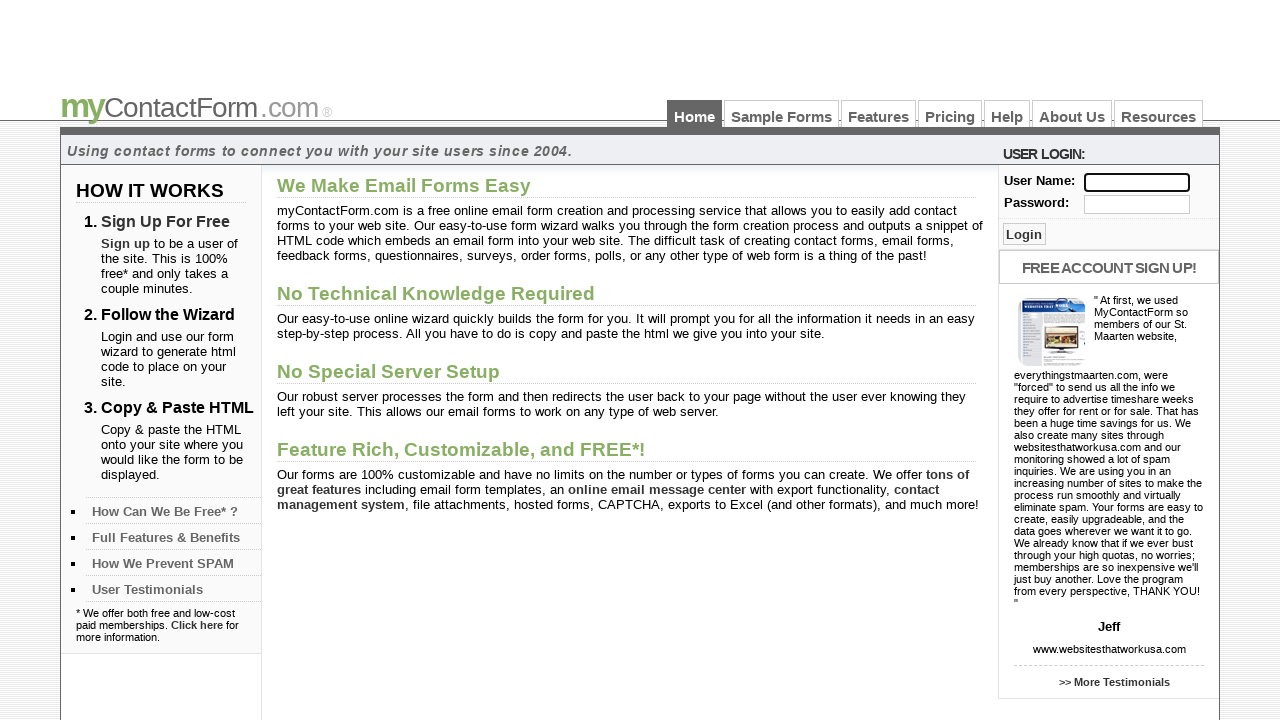

Filled field with 'satveer' using CSS contains attribute selector on input[id*='se']
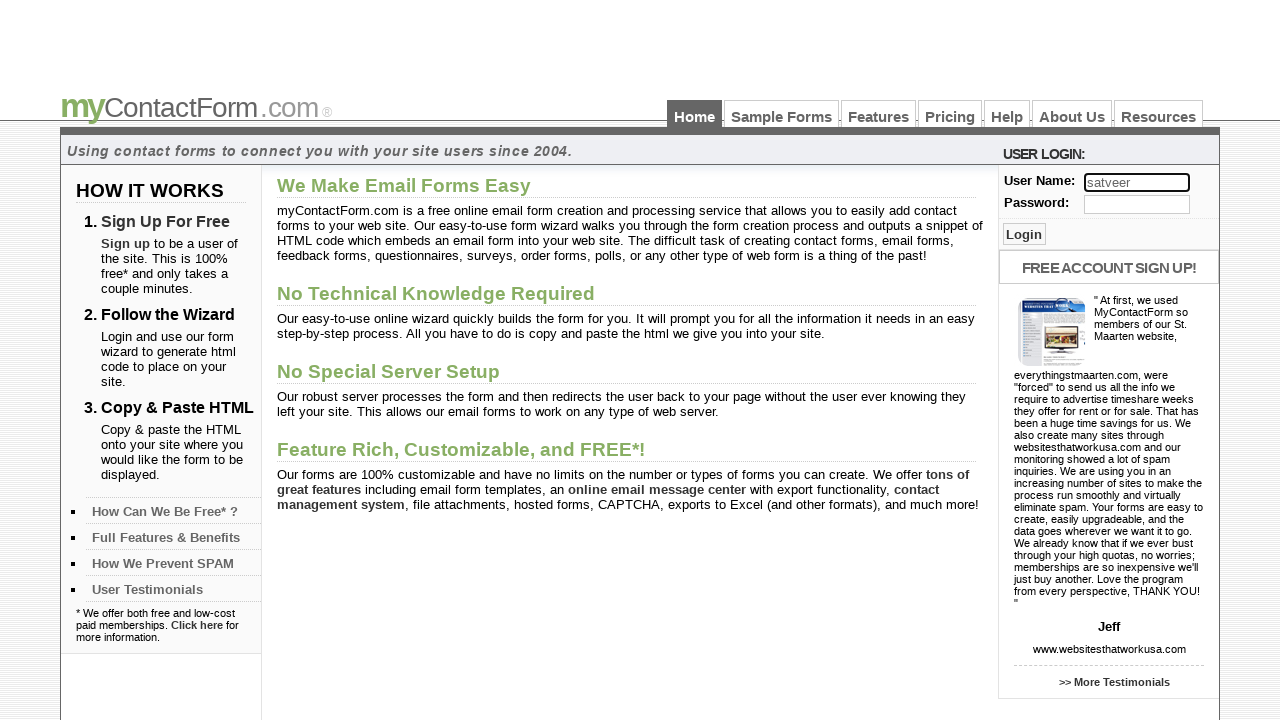

Cleared field using CSS contains attribute selector on input[id*='se']
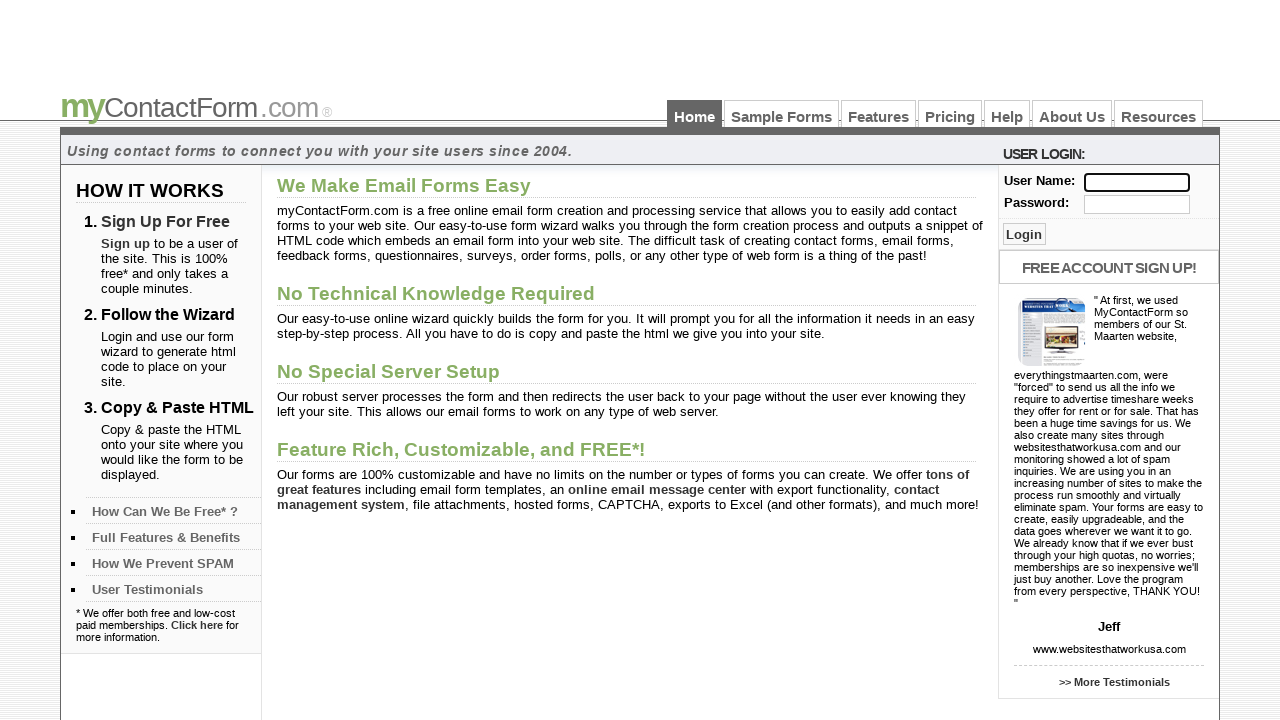

Clicked on 'Sample Forms' link using linkText locator at (782, 114) on a:has-text('Sample Forms')
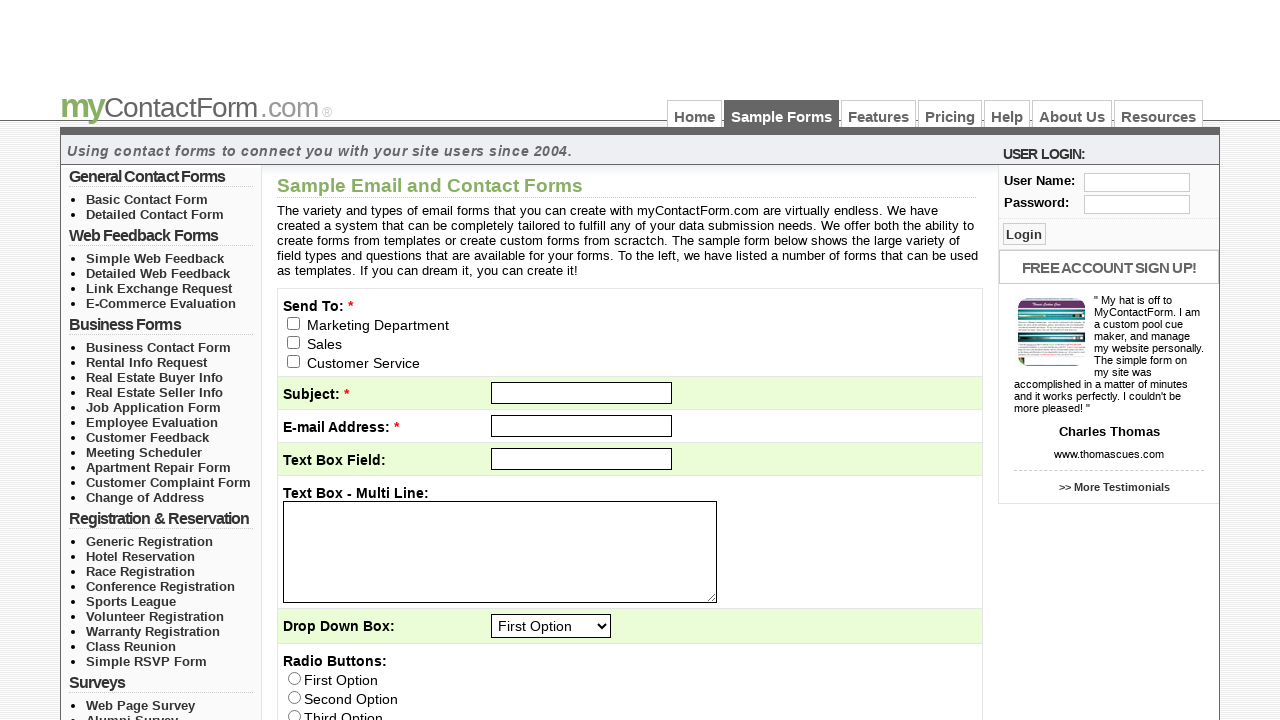

Clicked on 'Features' link using partialLinkText locator at (878, 114) on a:has-text('Fea')
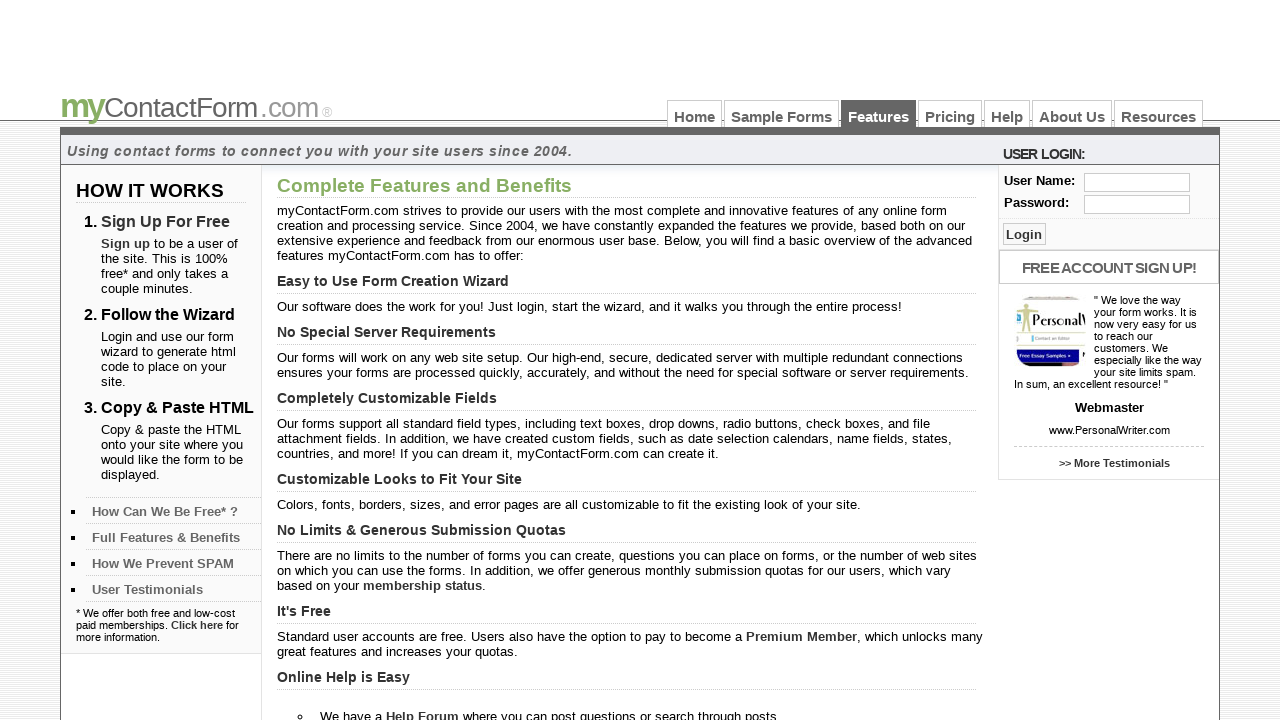

Filled first input field with 'Simran' using TagName locator on input >> nth=0
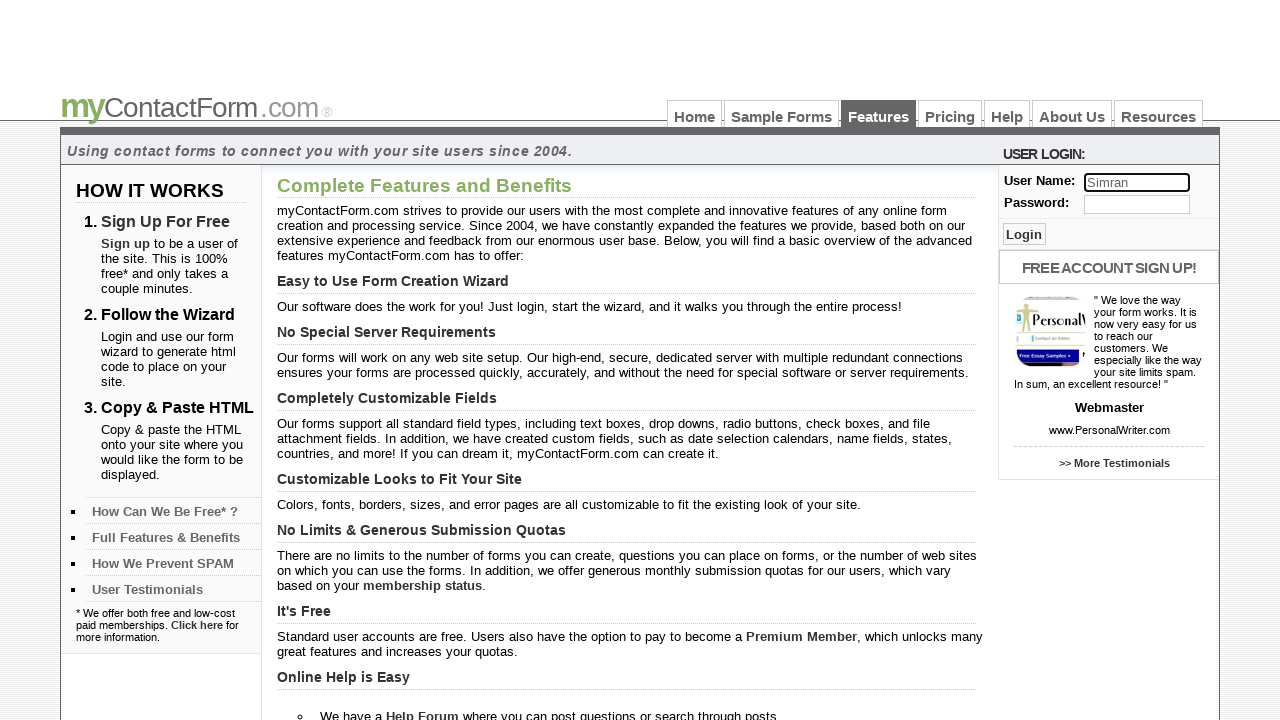

Cleared first input field using TagName locator on input >> nth=0
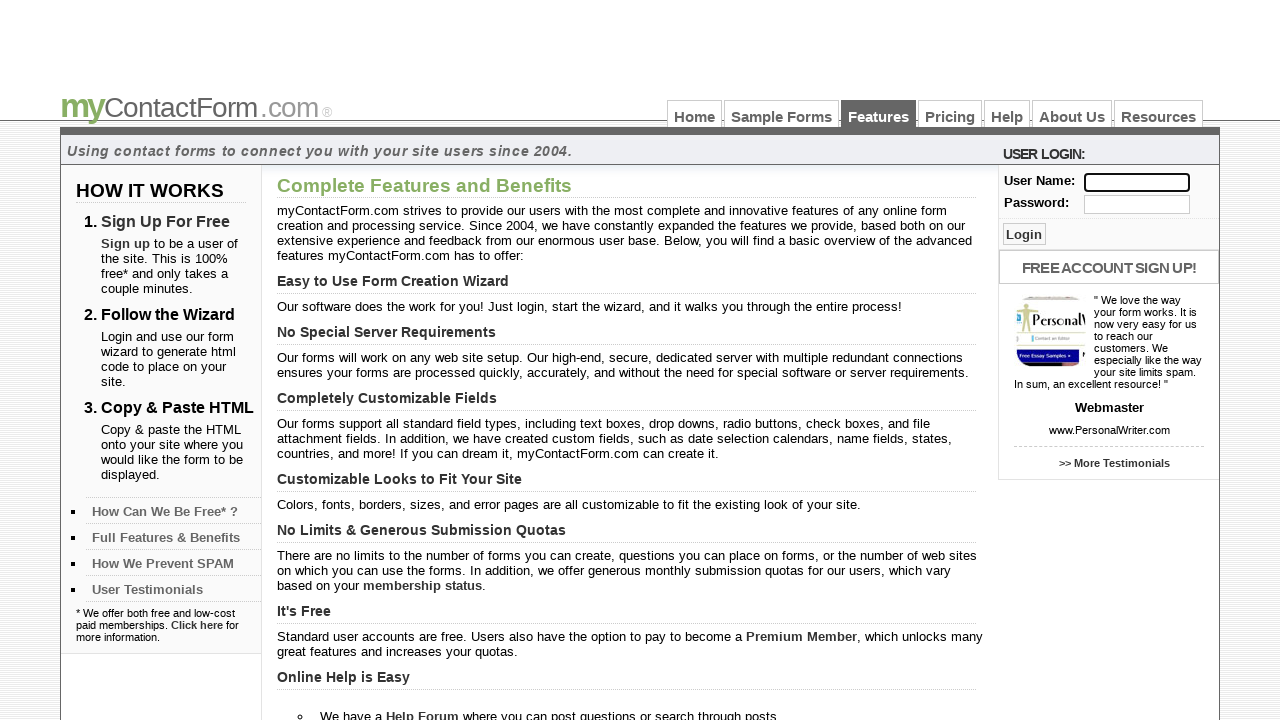

Filled form input with 'Harjeet' using absolute path selector on form fieldset div input
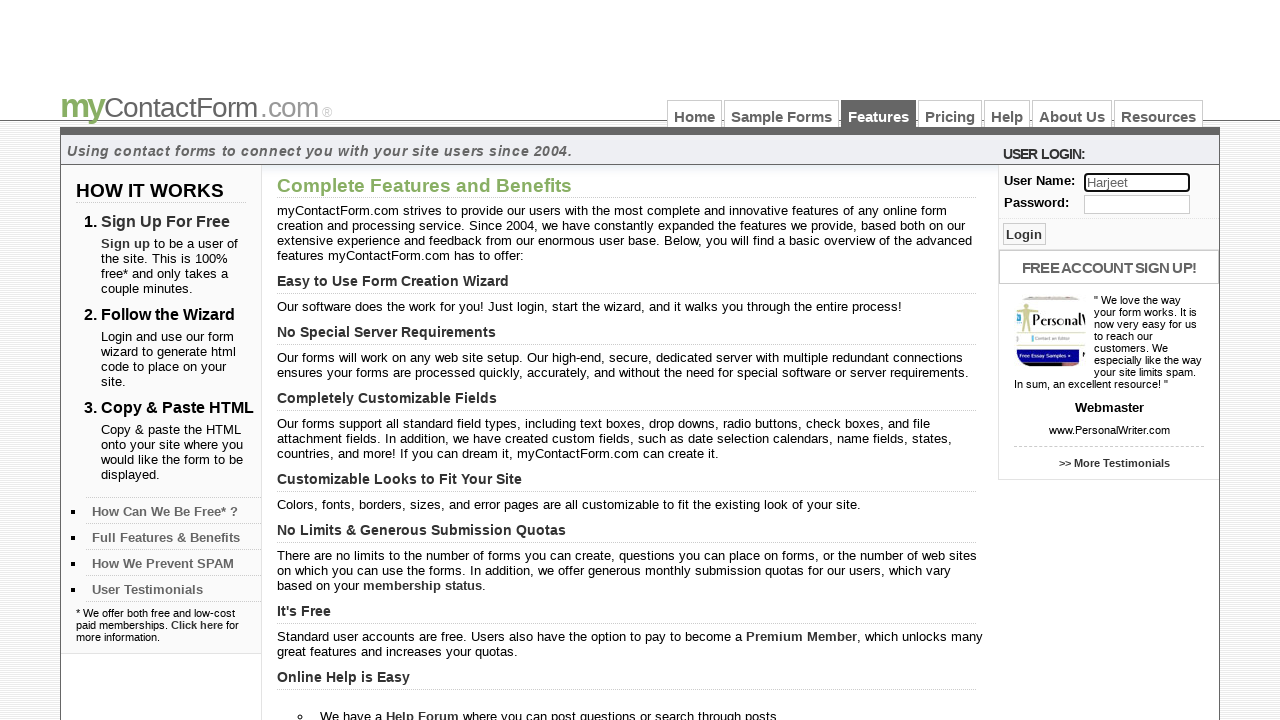

Cleared form input using absolute path selector on form fieldset div input
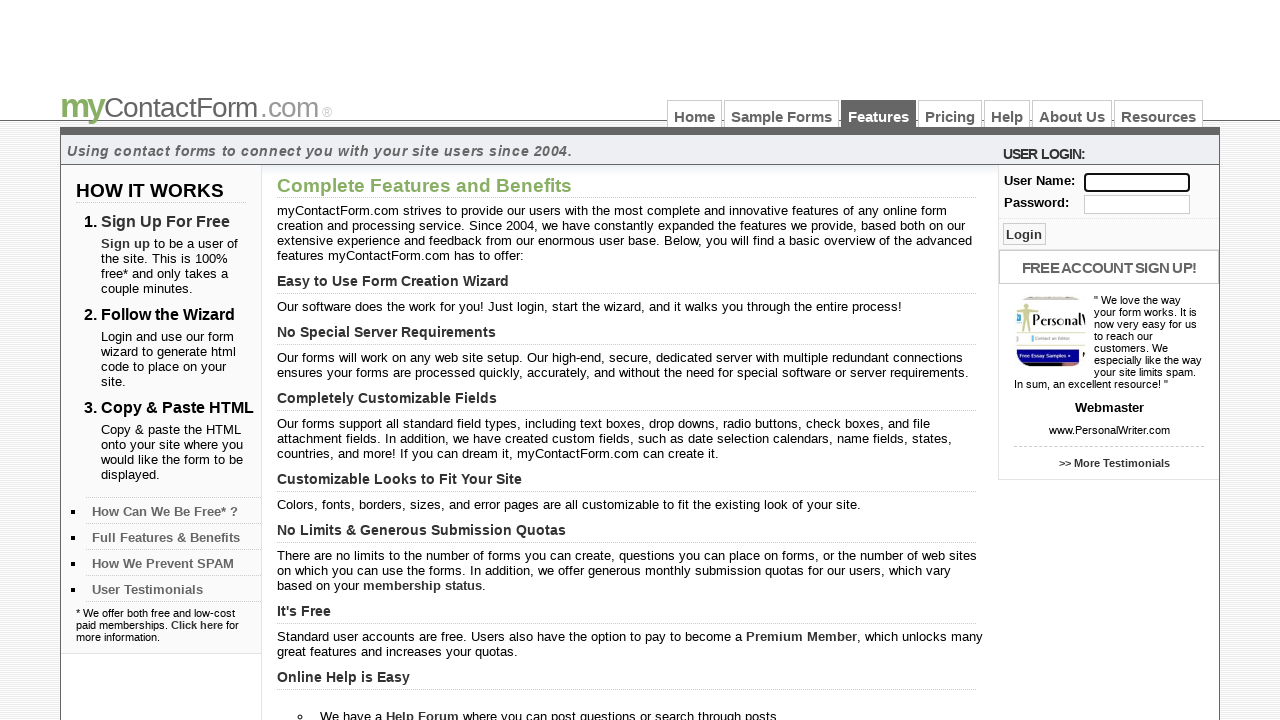

Filled form input with 'Bachan' using relative path selector on form fieldset div input
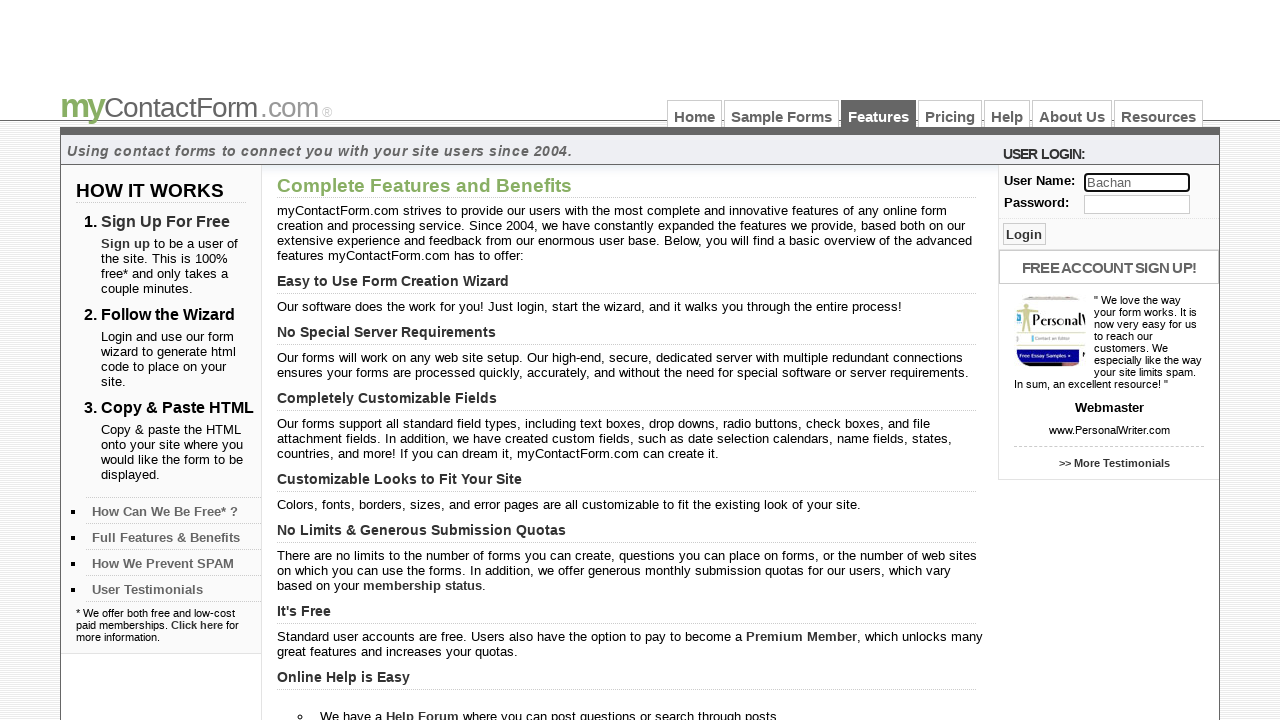

Cleared form input using relative path selector on form fieldset div input
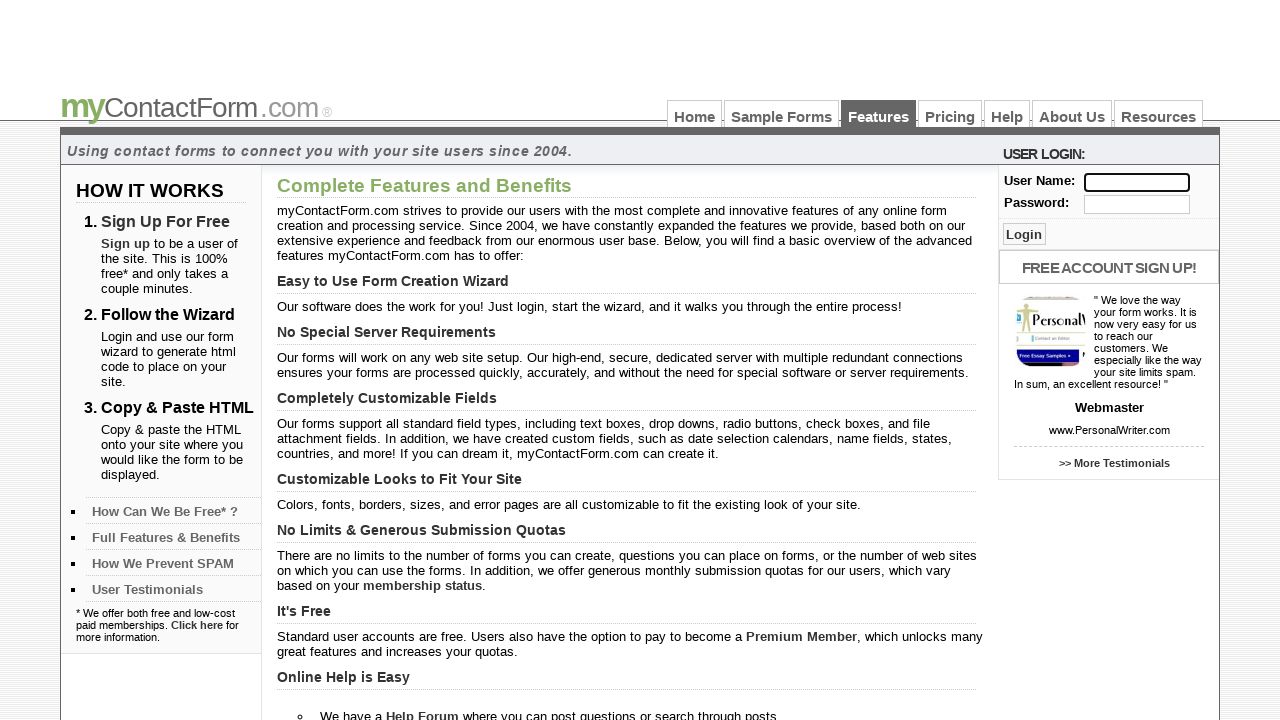

Filled input field with 'Navneet' using attribute selector on input[id='user']
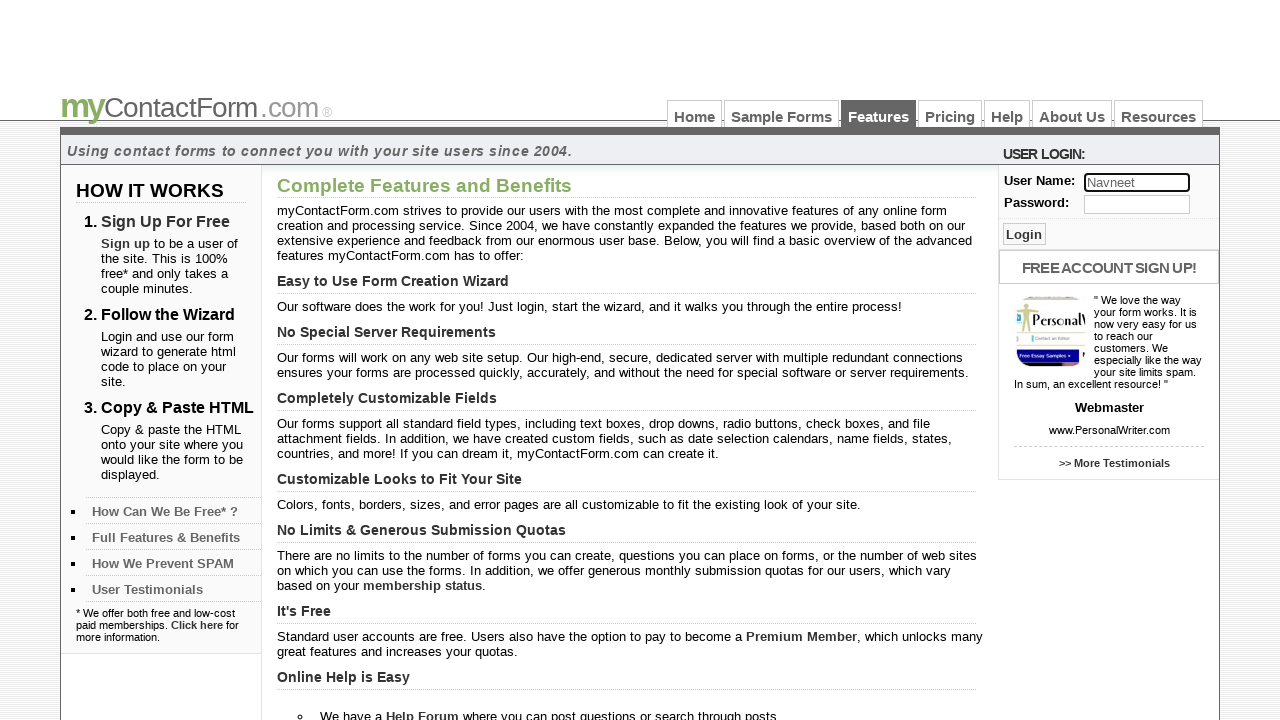

Cleared input field using attribute selector on input[id='user']
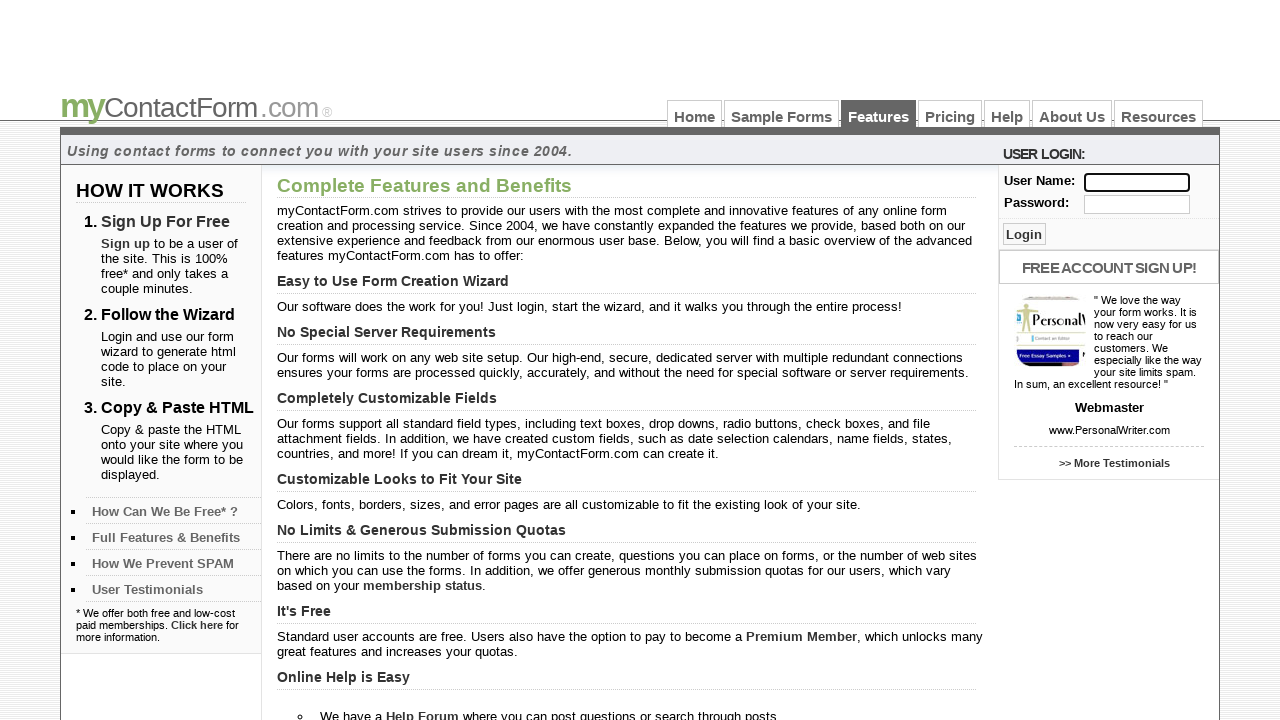

Filled input field with 'ajju' using starts-with attribute selector on input[id^='use']
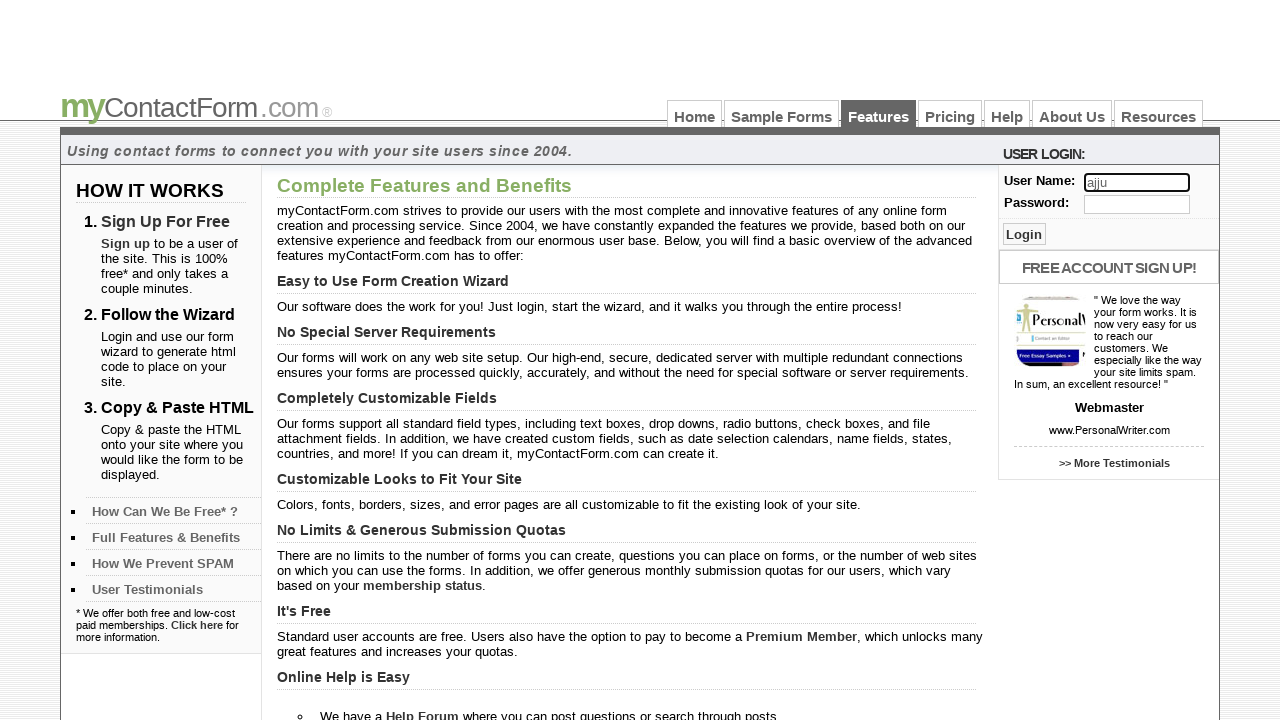

Cleared input field using starts-with attribute selector on input[id^='use']
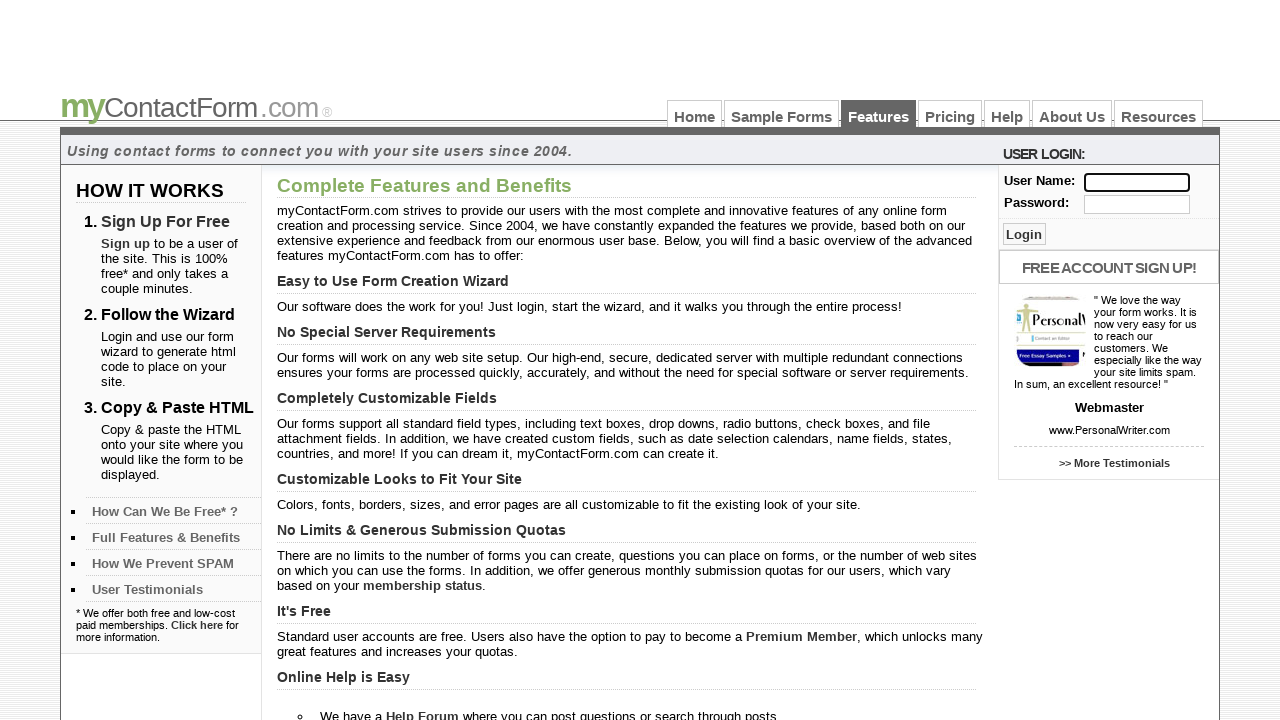

Filled input field with 'gurbachan' using contains attribute selector on input[id*='use']
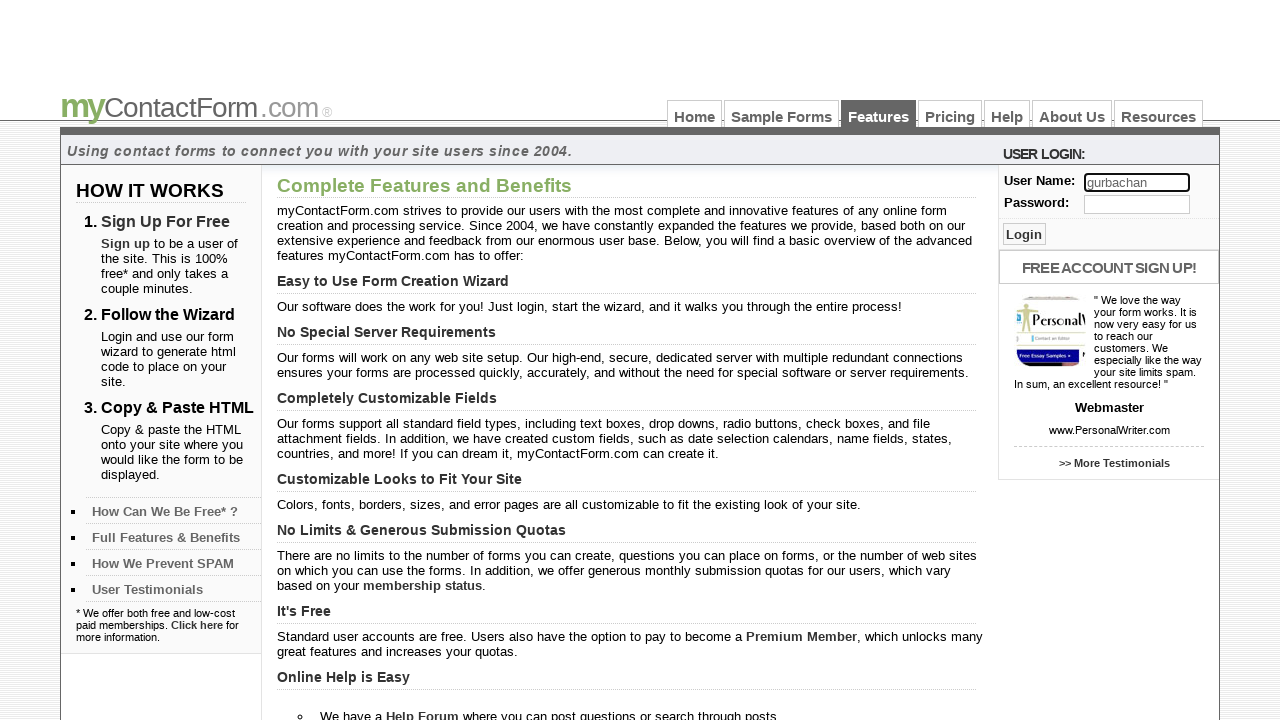

Cleared input field using contains attribute selector on input[id*='use']
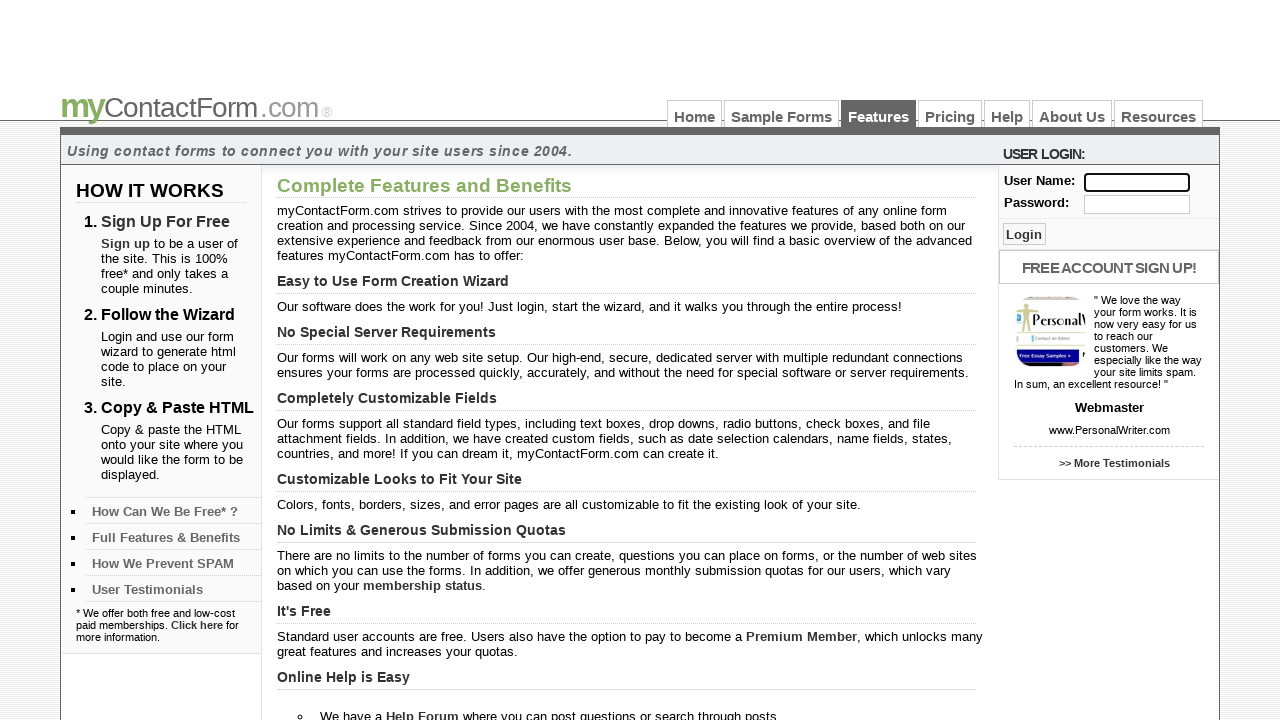

Filled password field with 'secure845' using combined class and name selector on input.txt_log[name='pass']
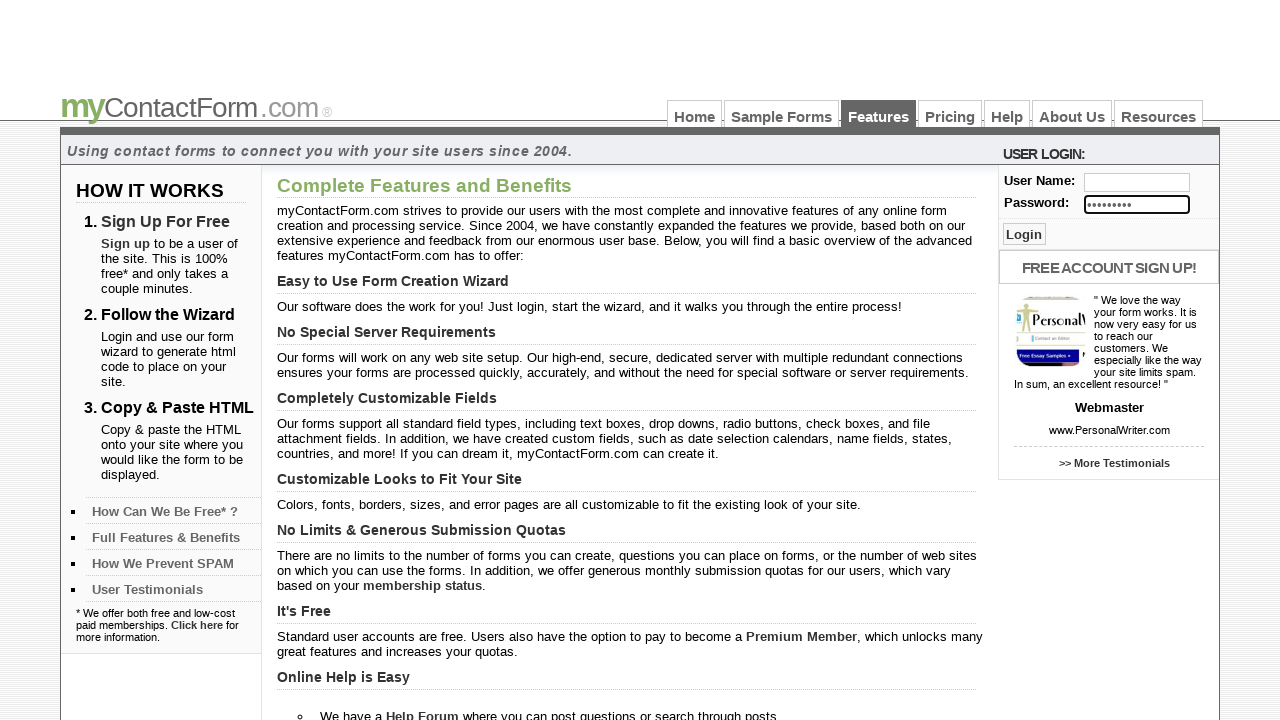

Cleared password field using combined class and name selector on input.txt_log[name='pass']
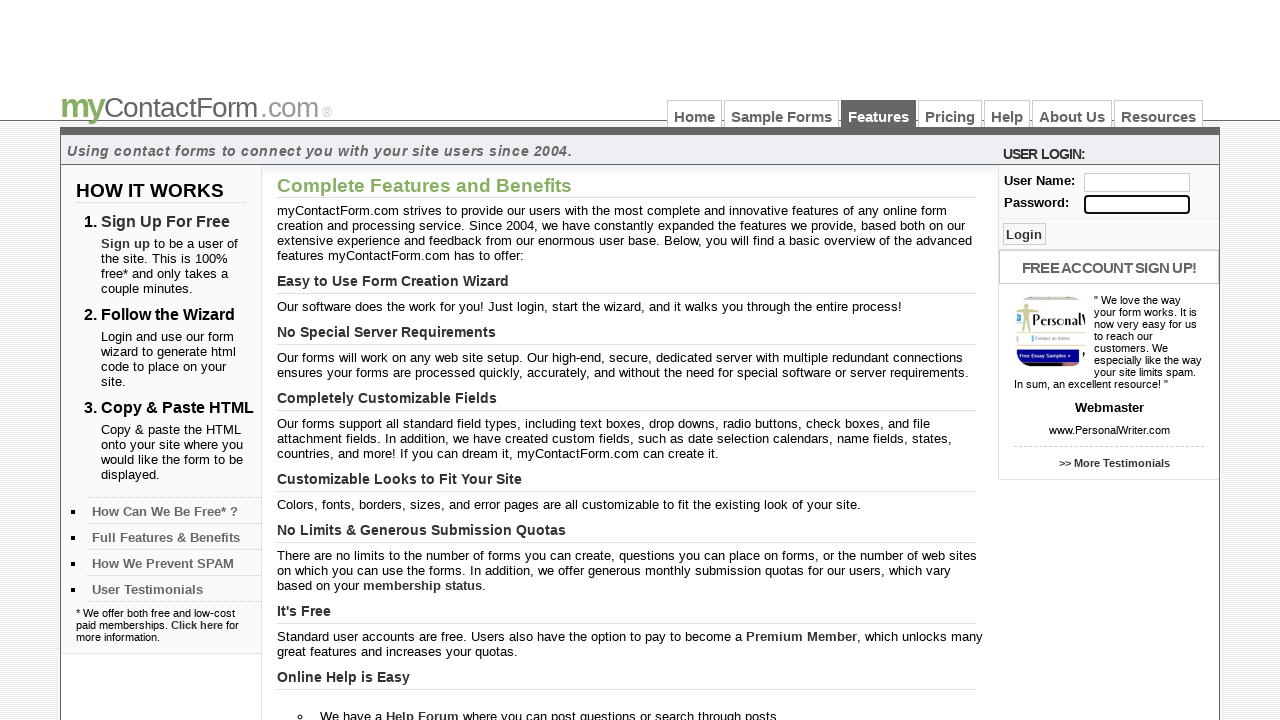

Filled input field with 'navjeet' using ID selector on input[id='user']
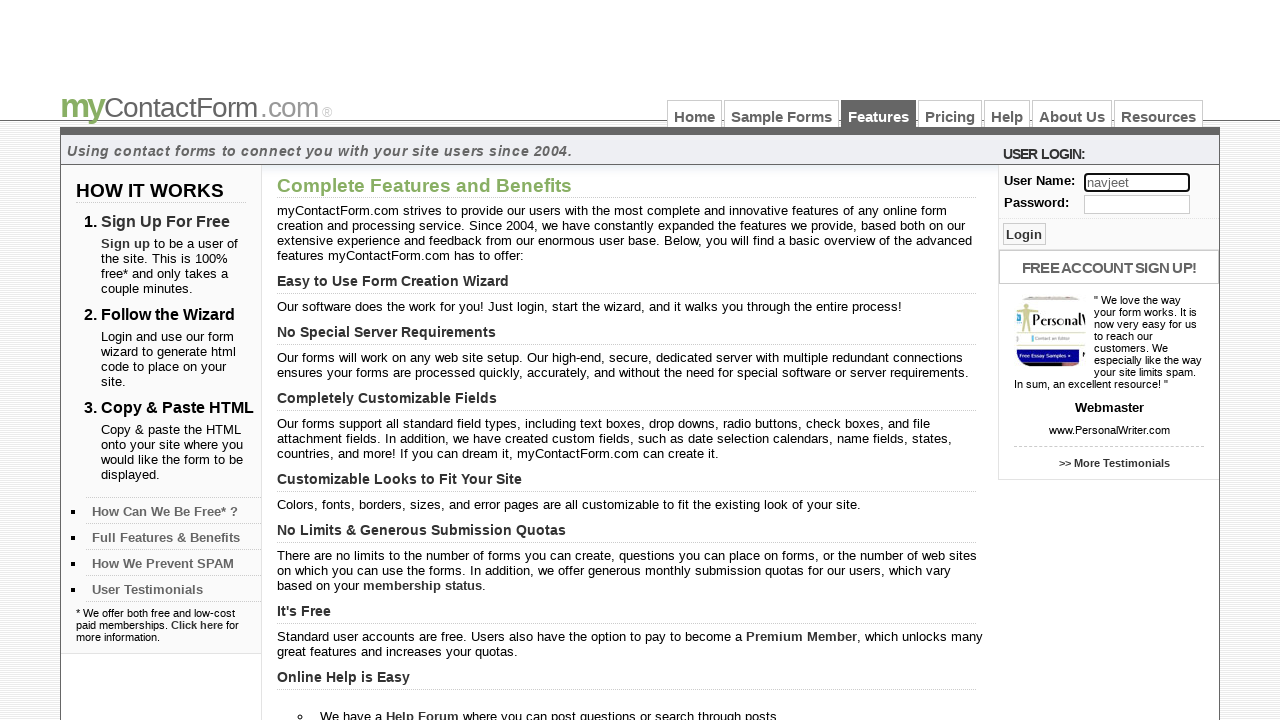

Cleared input field using ID selector on input[id='user']
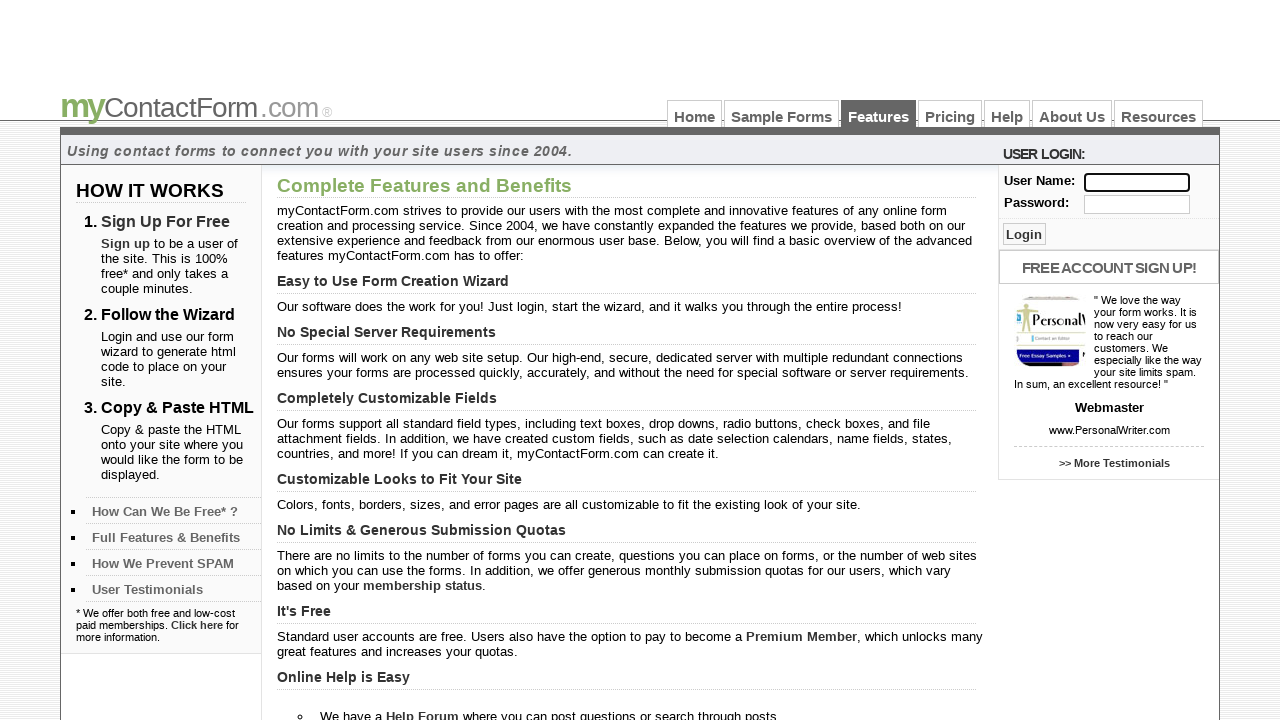

Located 'User Name:' label element
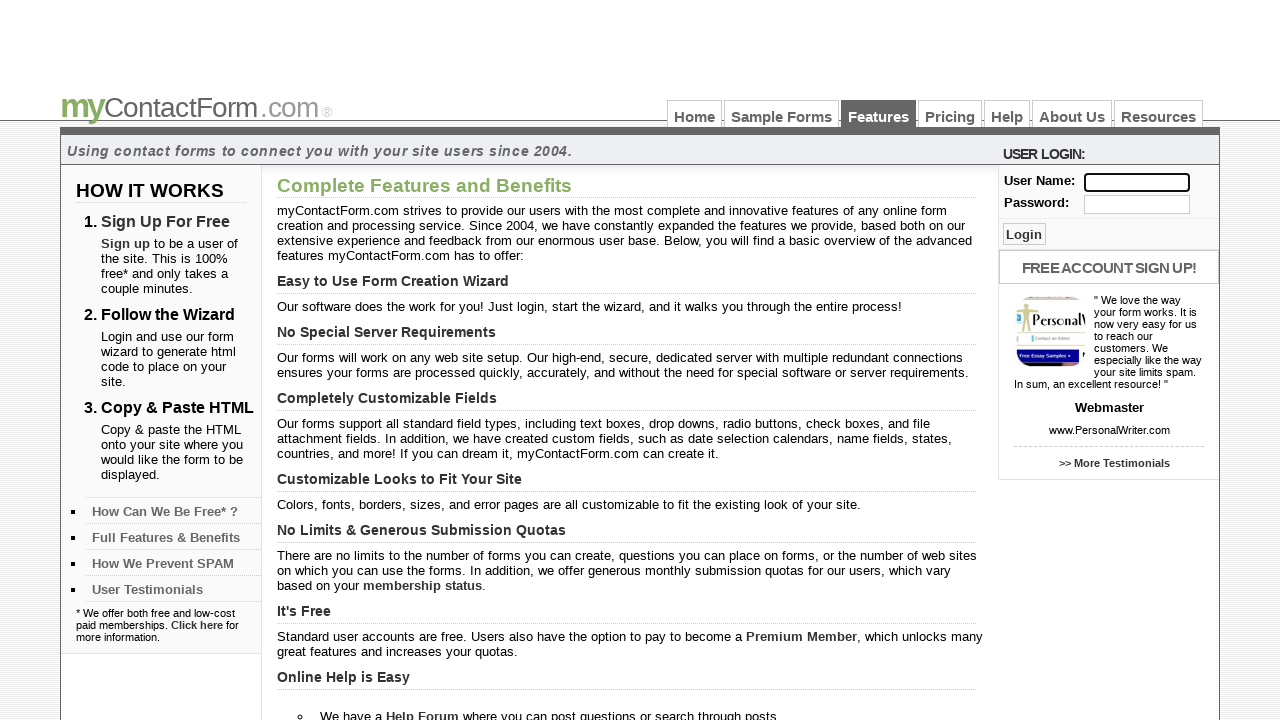

Verified 'User Name:' label is visible
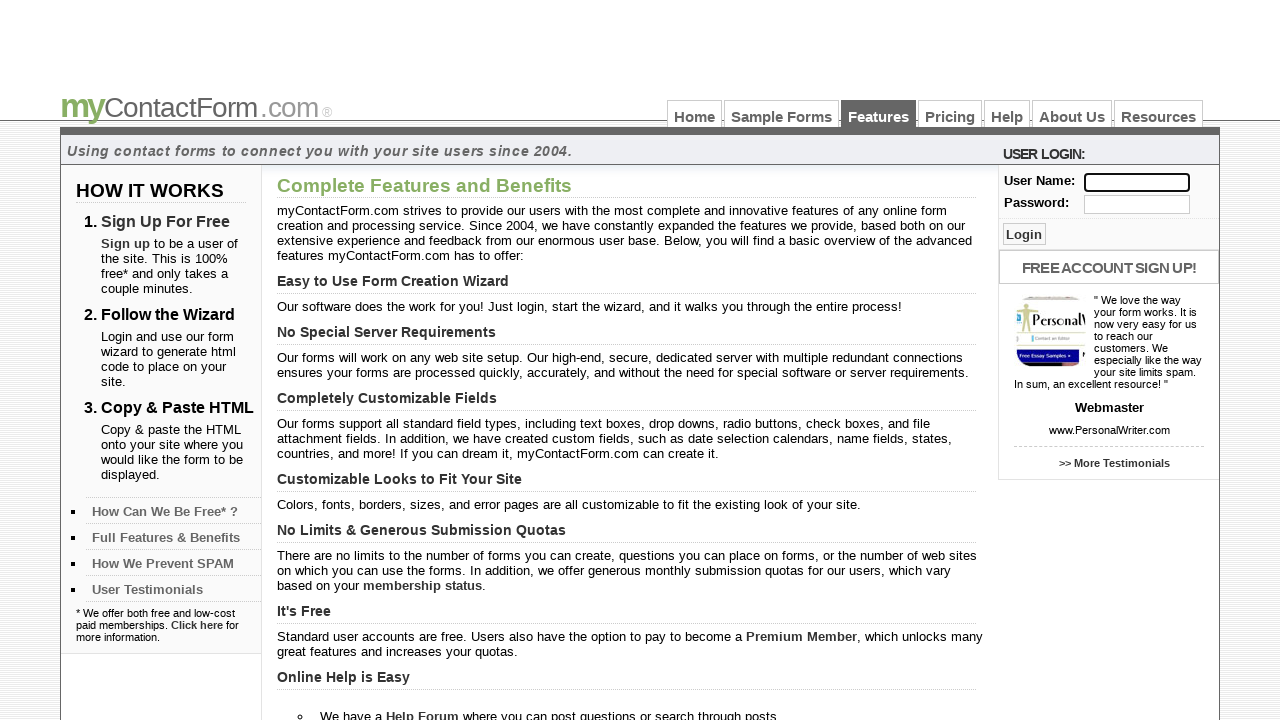

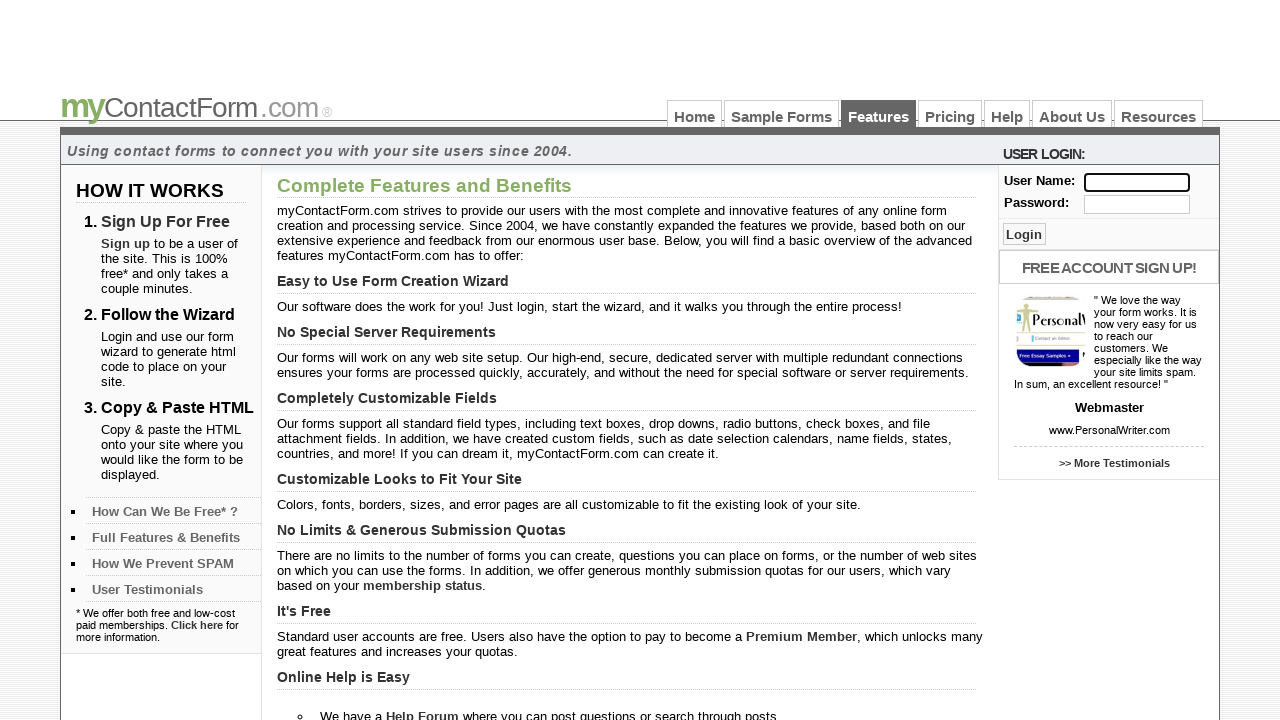